Tests a verification button click on a GitHub Pages site and asserts that a success message is displayed after clicking the verify button.

Starting URL: http://suninjuly.github.io/wait1.html

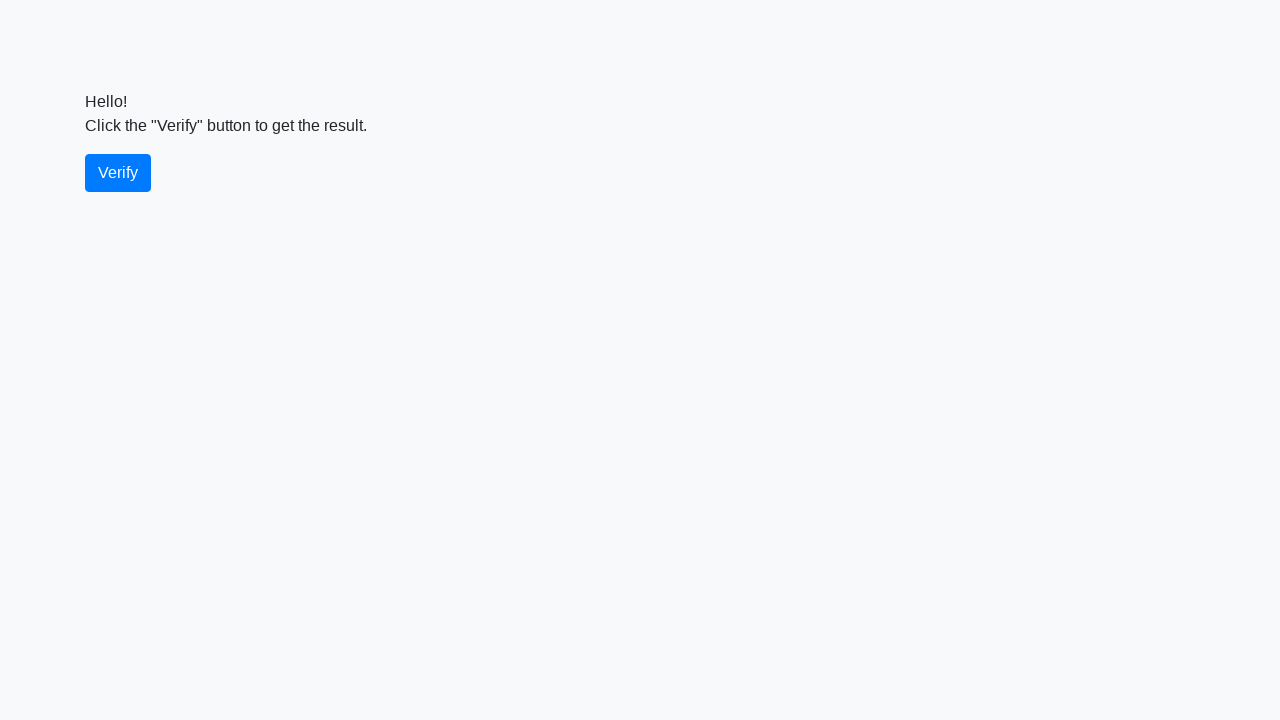

Clicked the verify button at (118, 173) on #verify
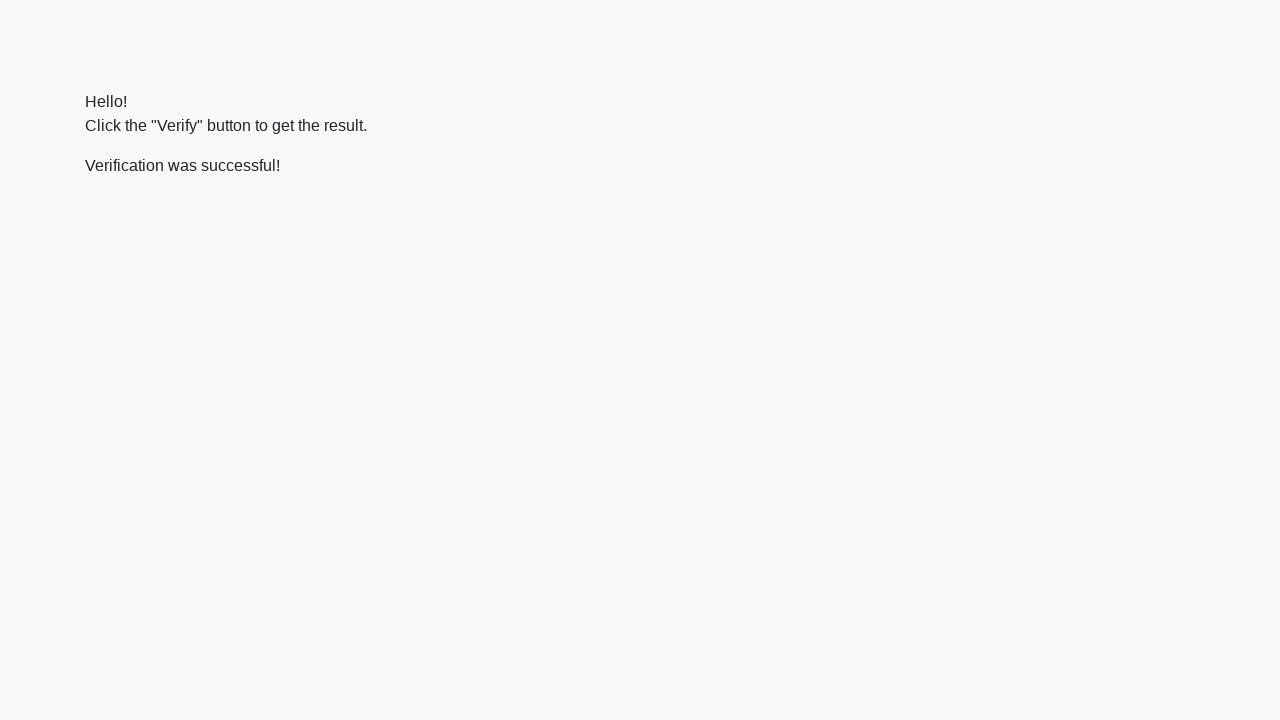

Success message element loaded and became visible
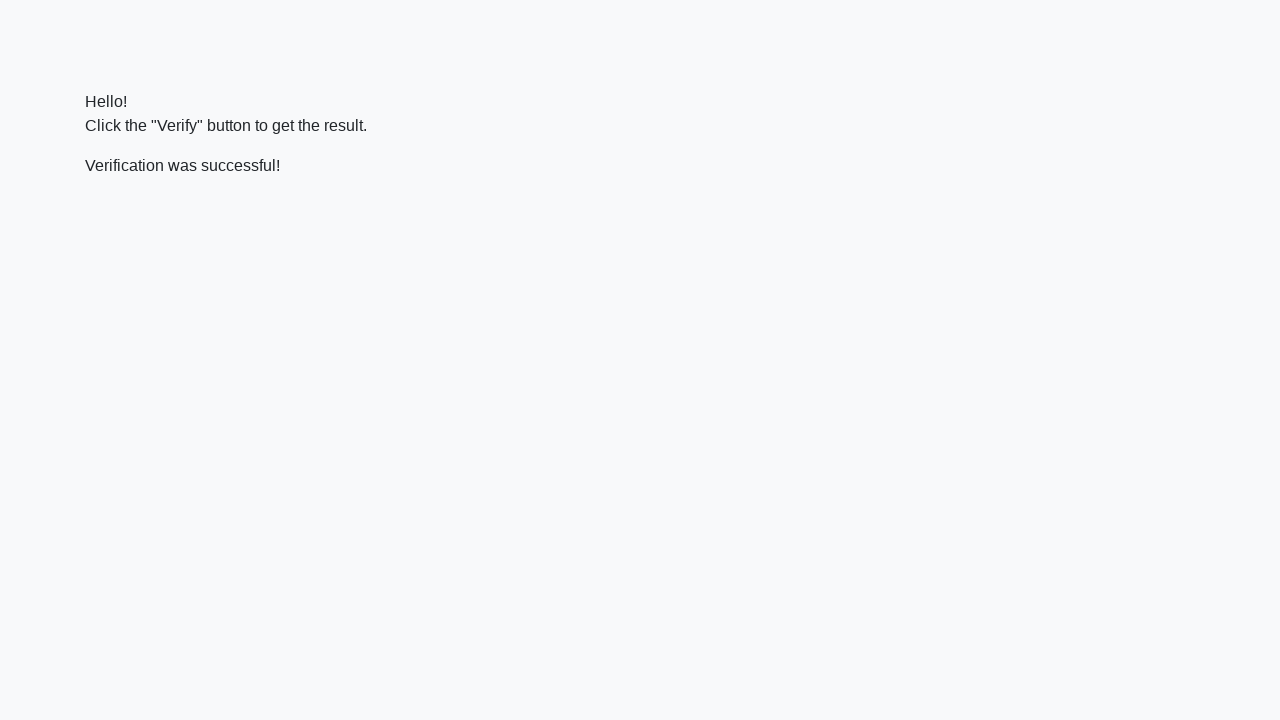

Verified success message contains 'successful'
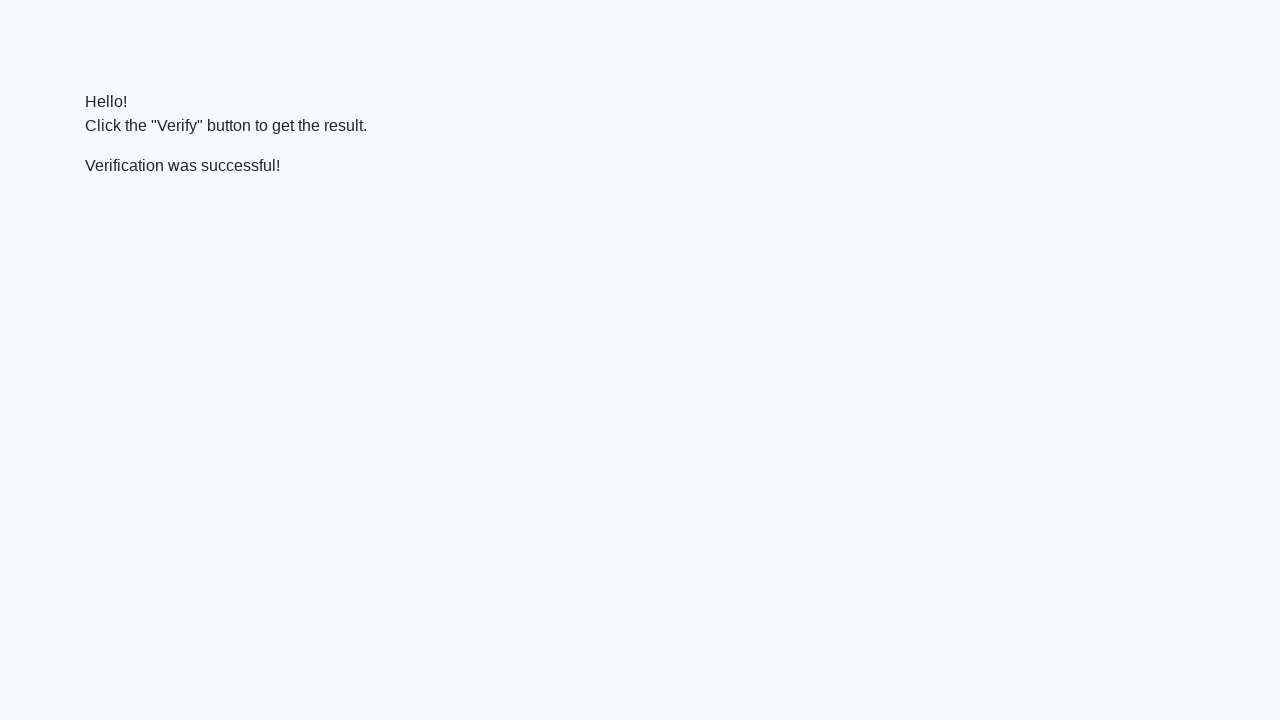

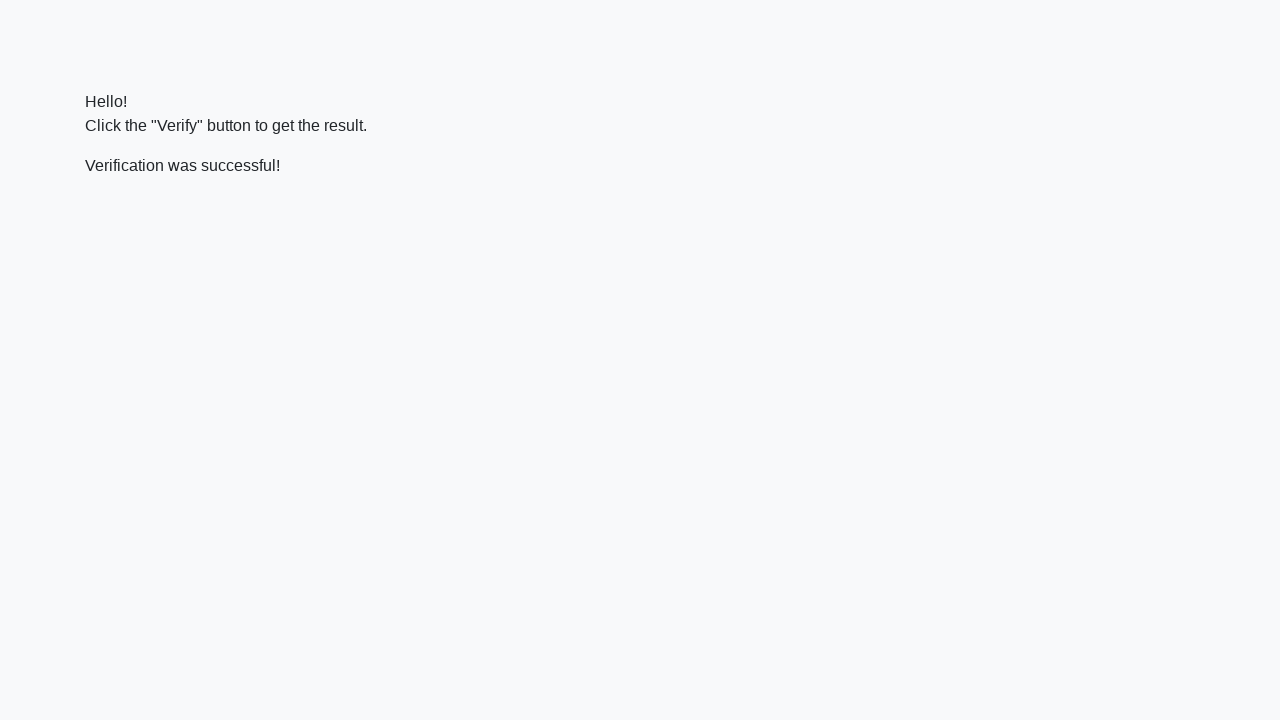